Tests a password generator tool by filling in a master password and site name, then clicking the generate button to create a site-specific password.

Starting URL: http://angel.net/~nic/passwd.current.html

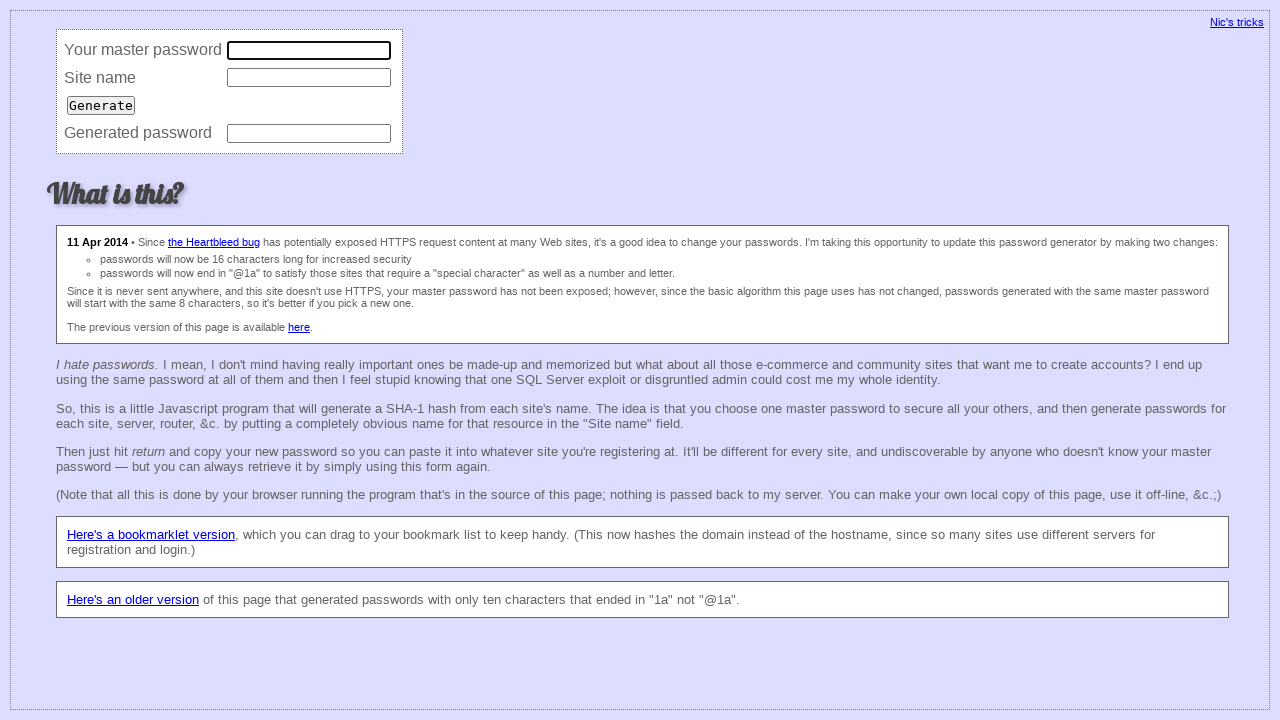

Filled master password field with 'mysecretpass' on input[type='password']
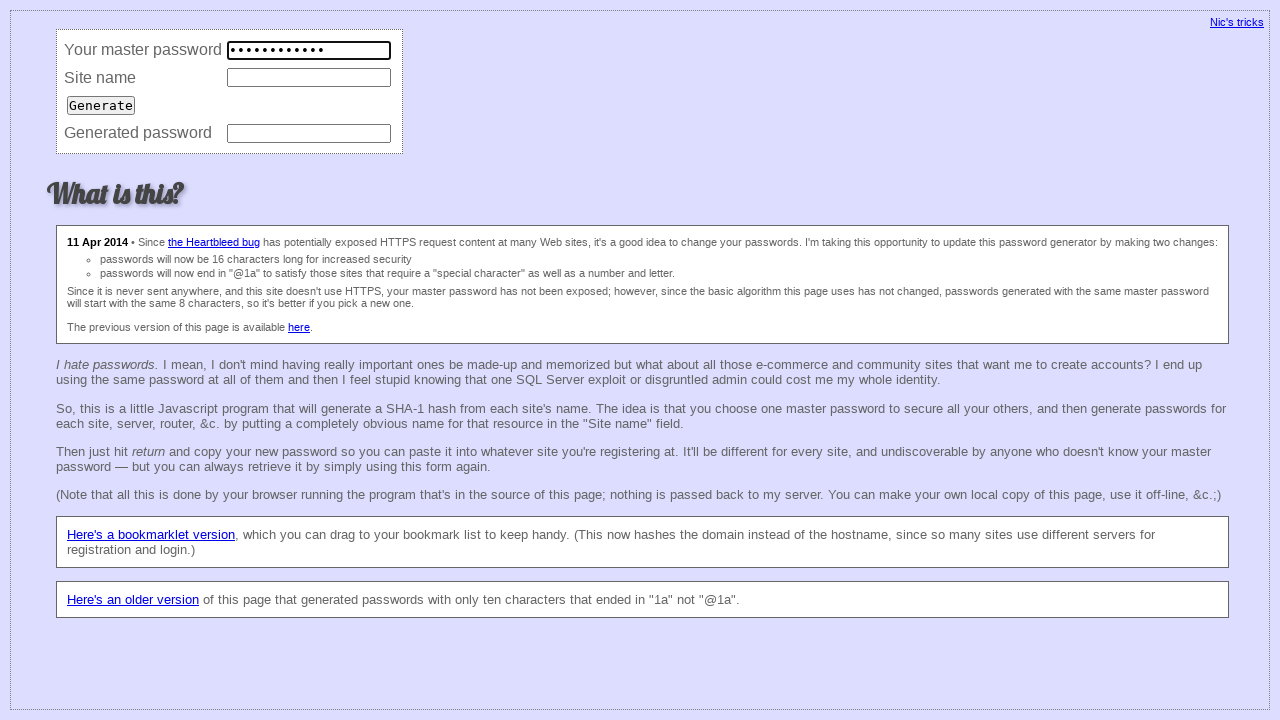

Filled site name field with 'example.com' on input[name='site']
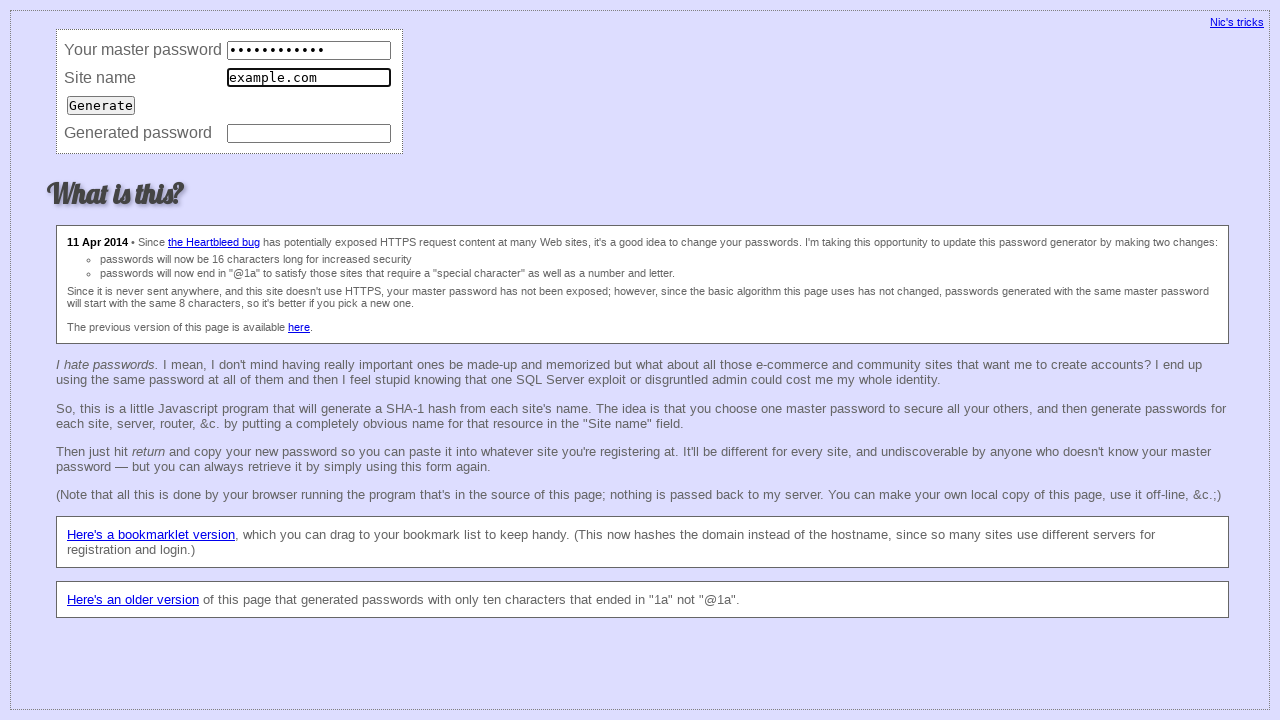

Clicked generate button to create site-specific password at (101, 105) on input[type='submit']
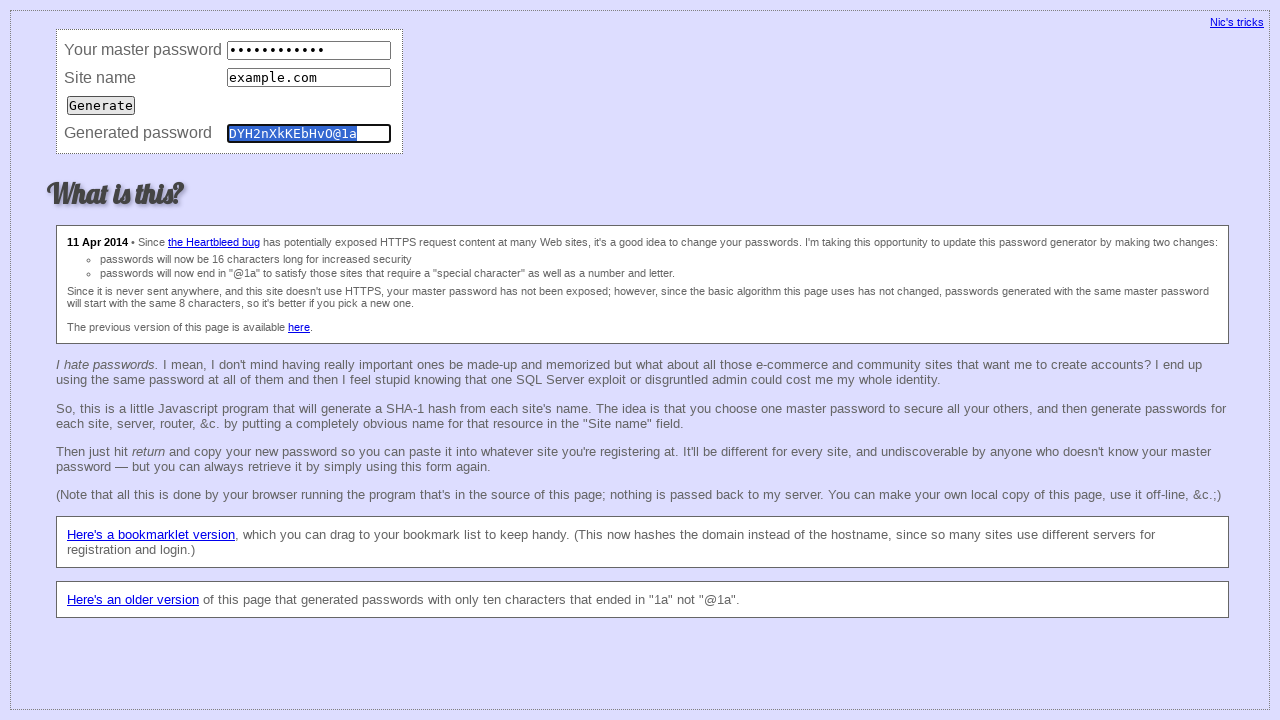

Generated password appeared in password field
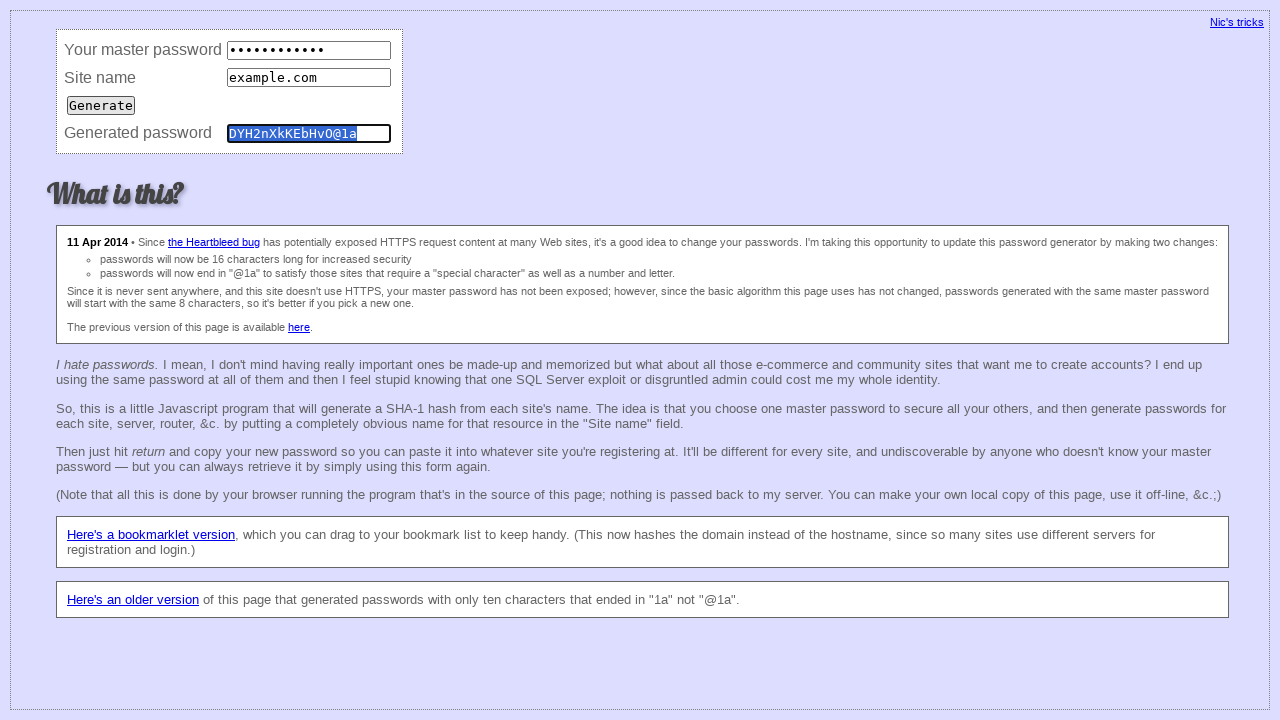

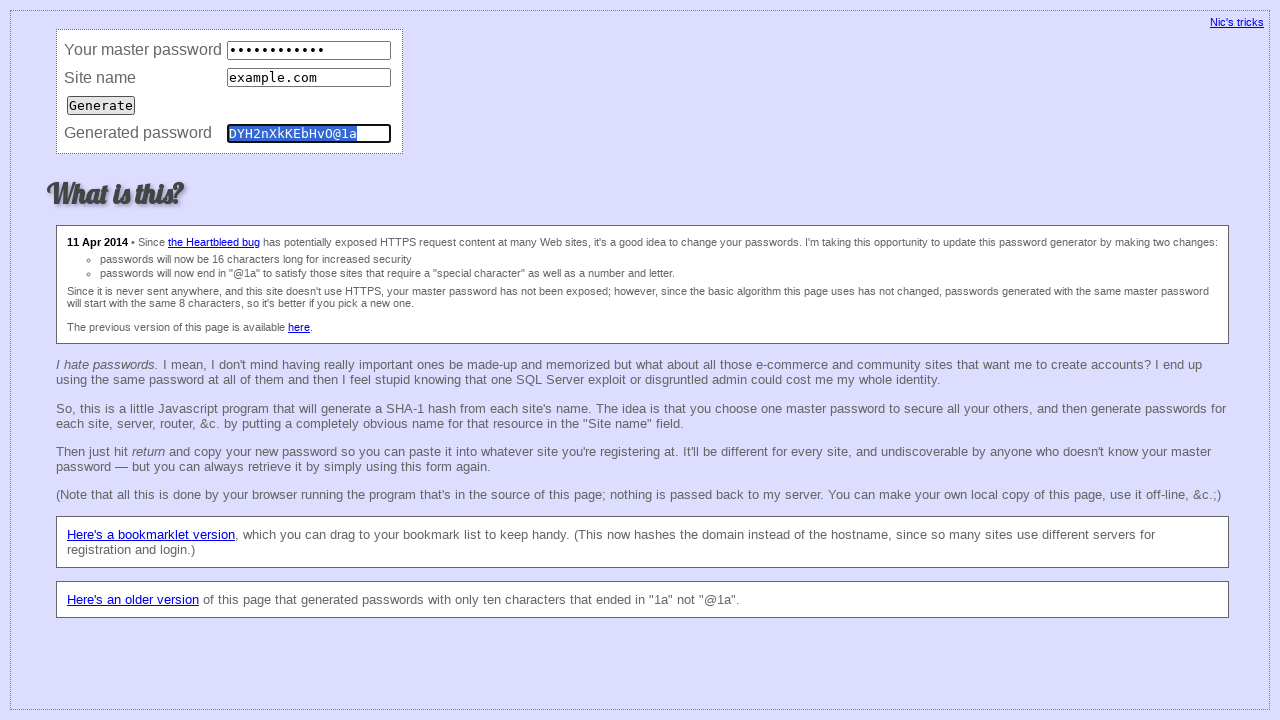